Tests clicking the primary button on the Class Attribute page triggers an alert with expected text and verifies the button contains the correct CSS class.

Starting URL: http://uitestingplayground.com/

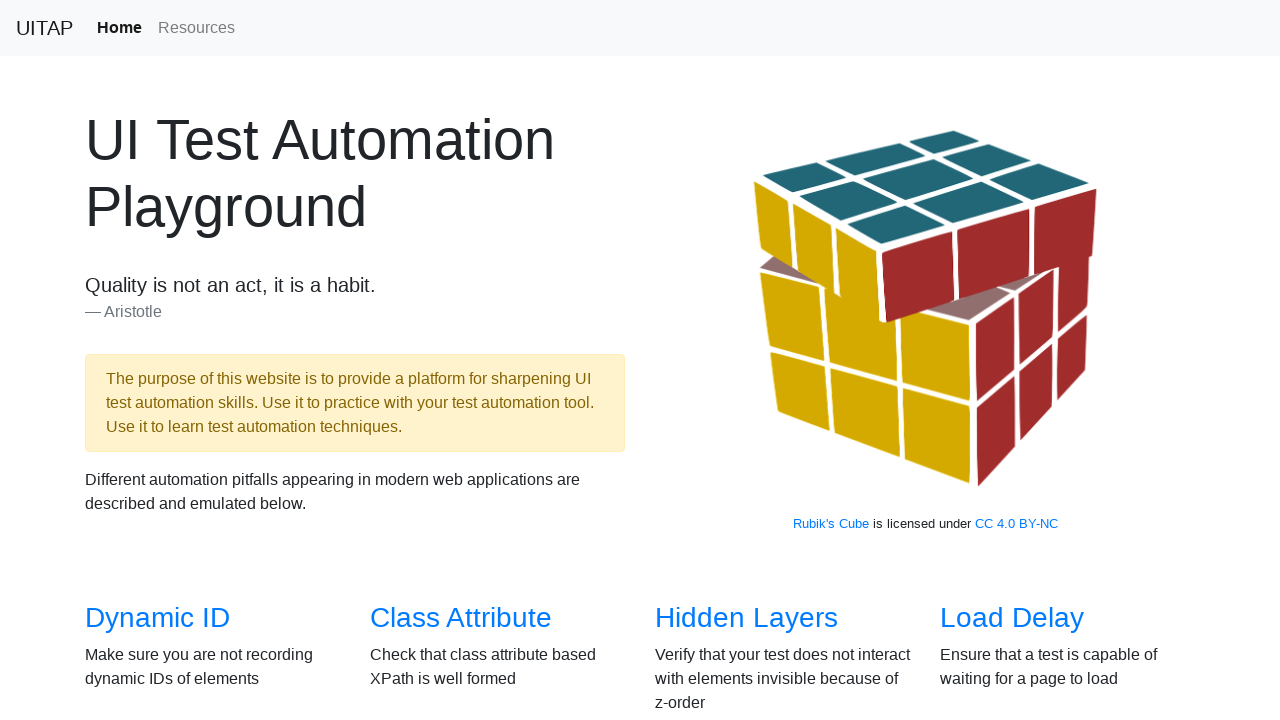

Clicked on 'Class Attribute' link to navigate to the class attribute page at (461, 618) on xpath=//h3//a[text()='Class Attribute']
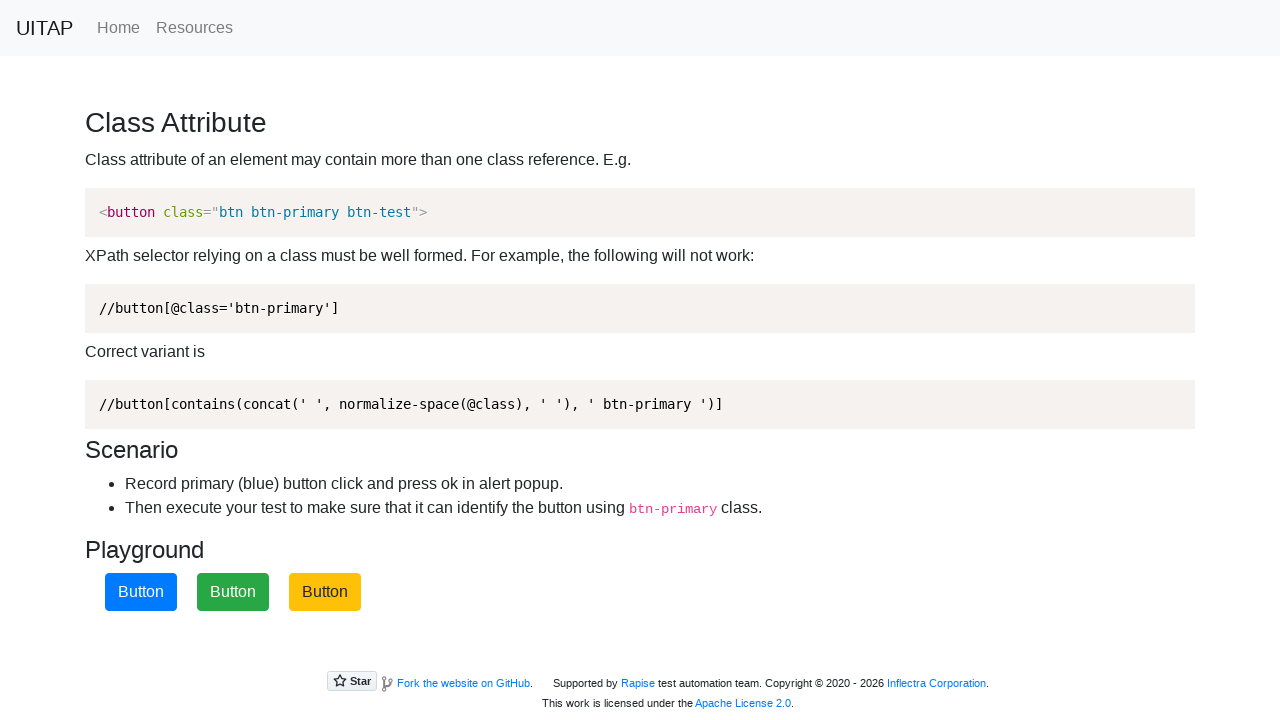

Primary button with 'btn-primary' class became visible
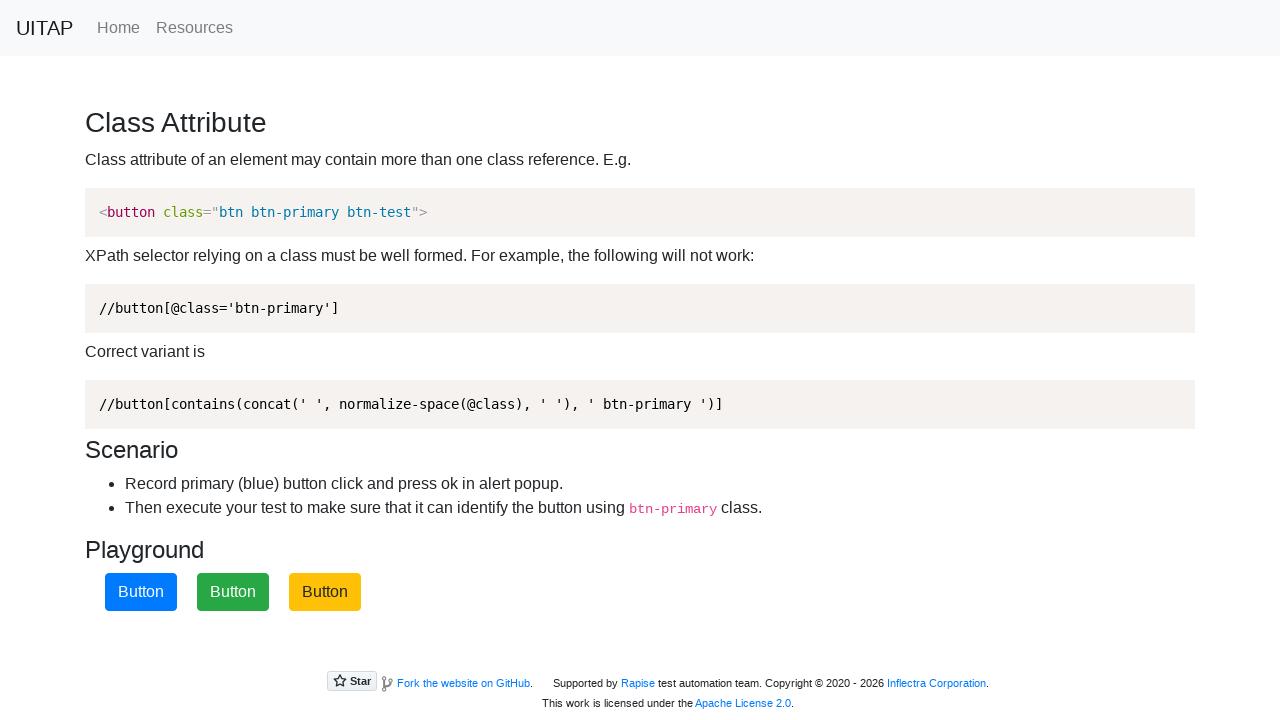

Set up dialog handler to capture alert text
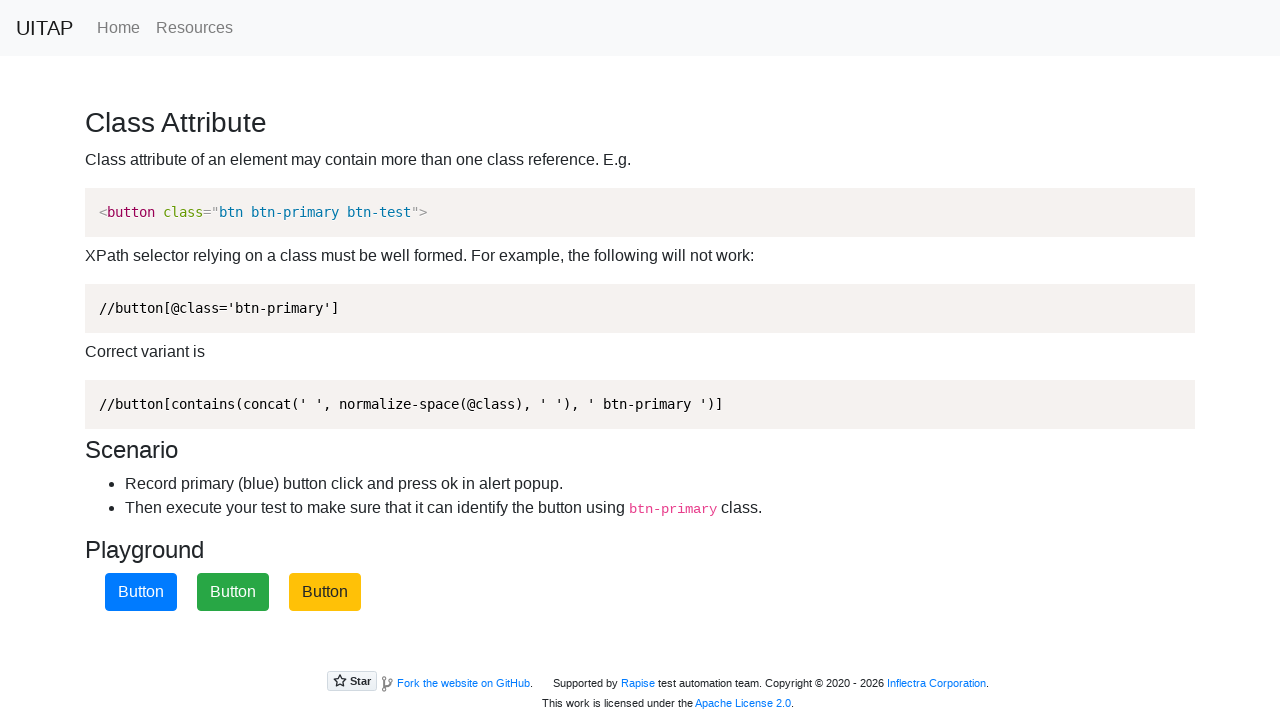

Clicked the primary button to trigger the alert at (141, 592) on xpath=//button[contains(concat(' ', normalize-space(@class), ' '), 'btn-primary'
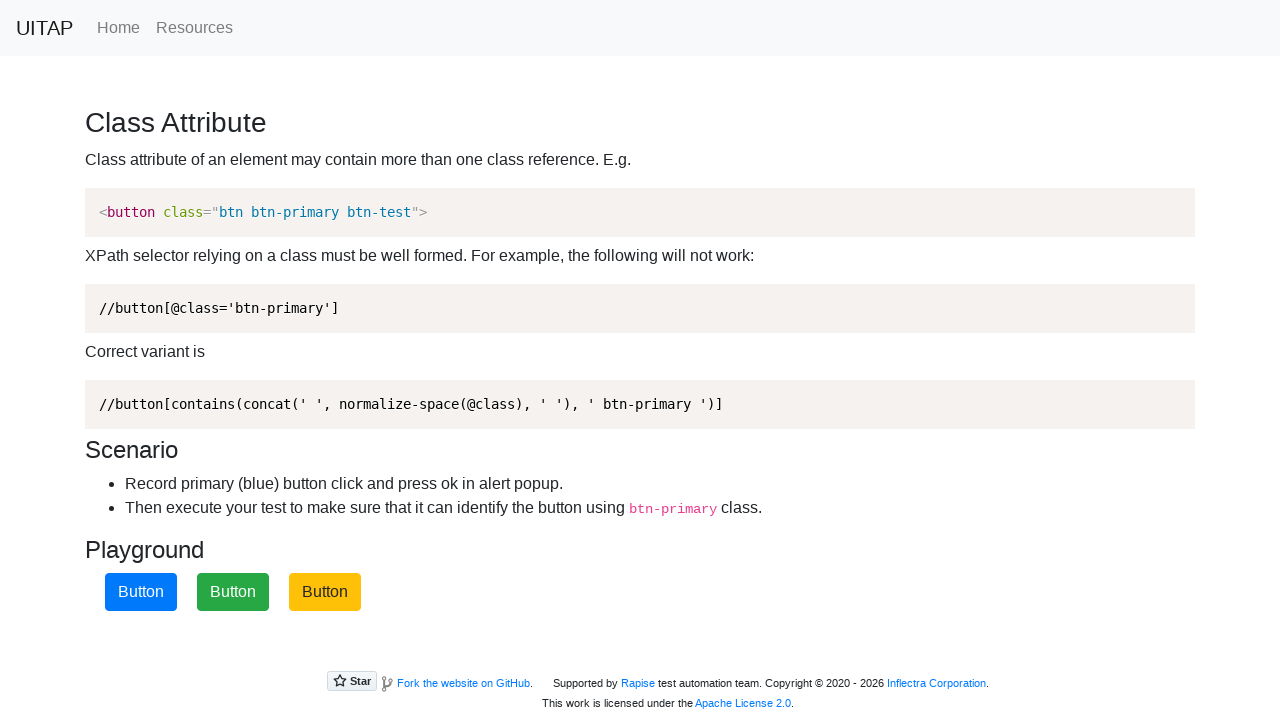

Waited for alert dialog to be handled
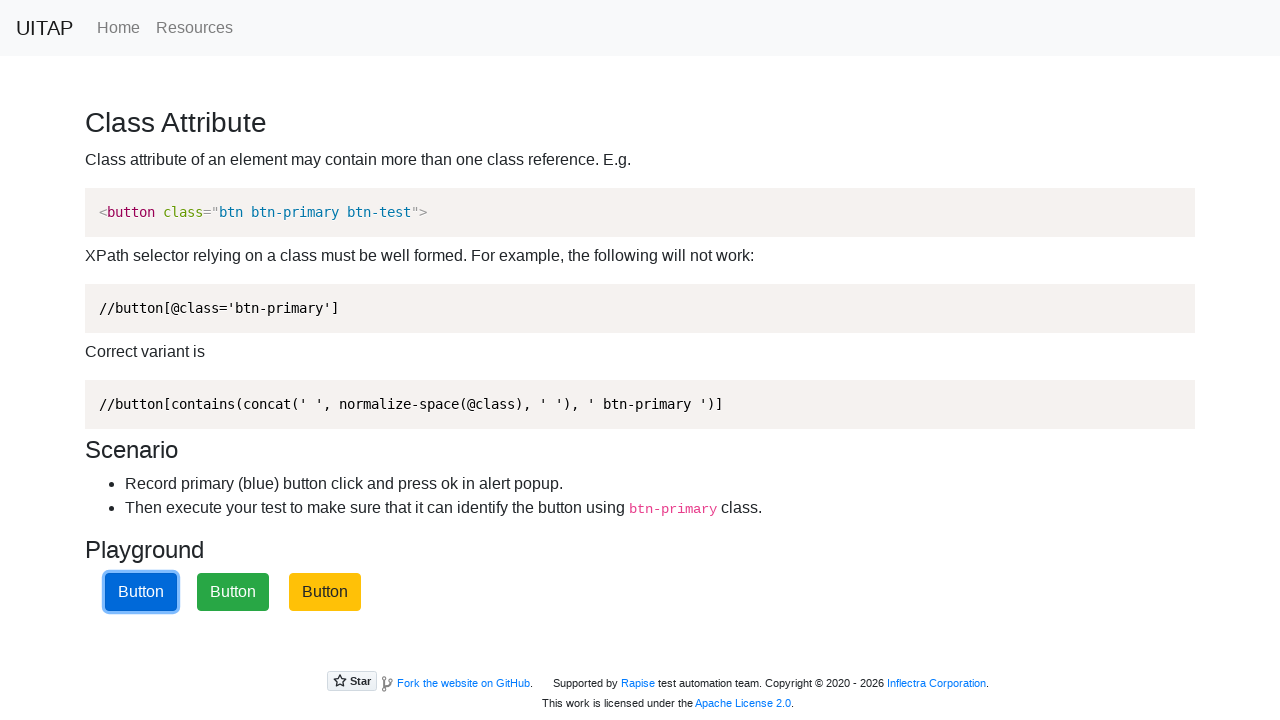

Verified alert text is 'Primary button pressed'
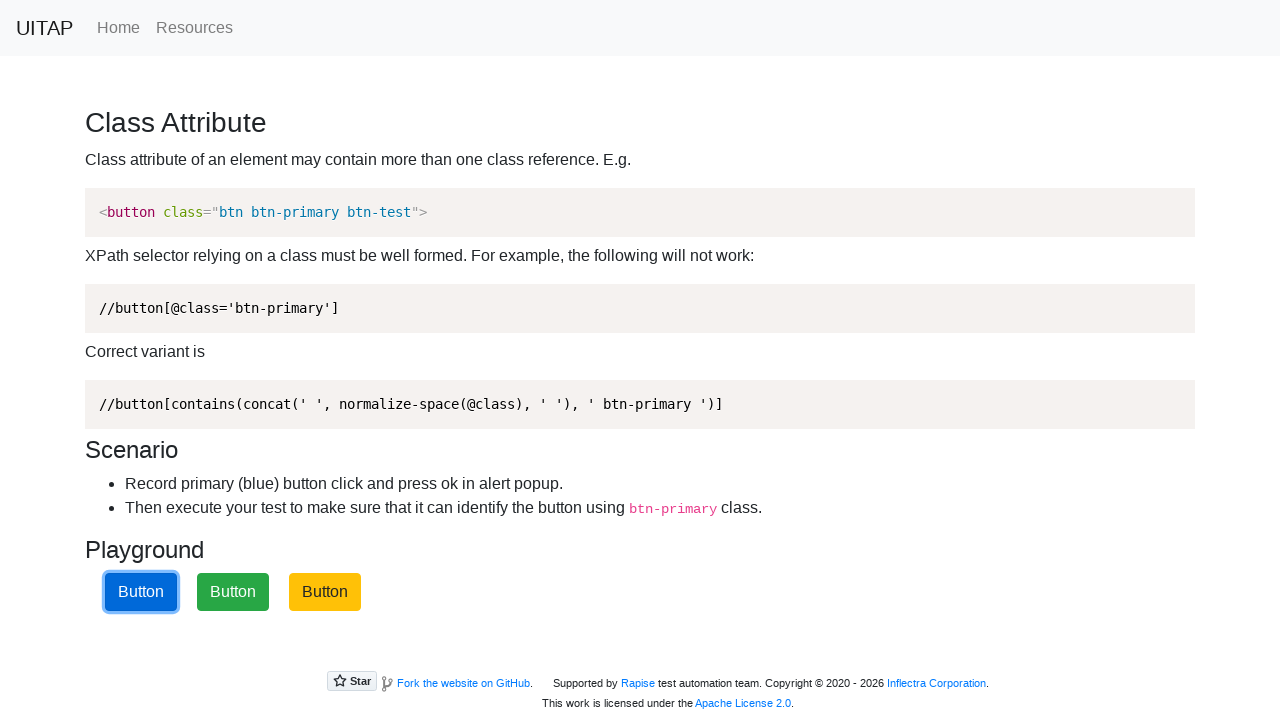

Retrieved button class attribute to verify it contains 'btn-primary'
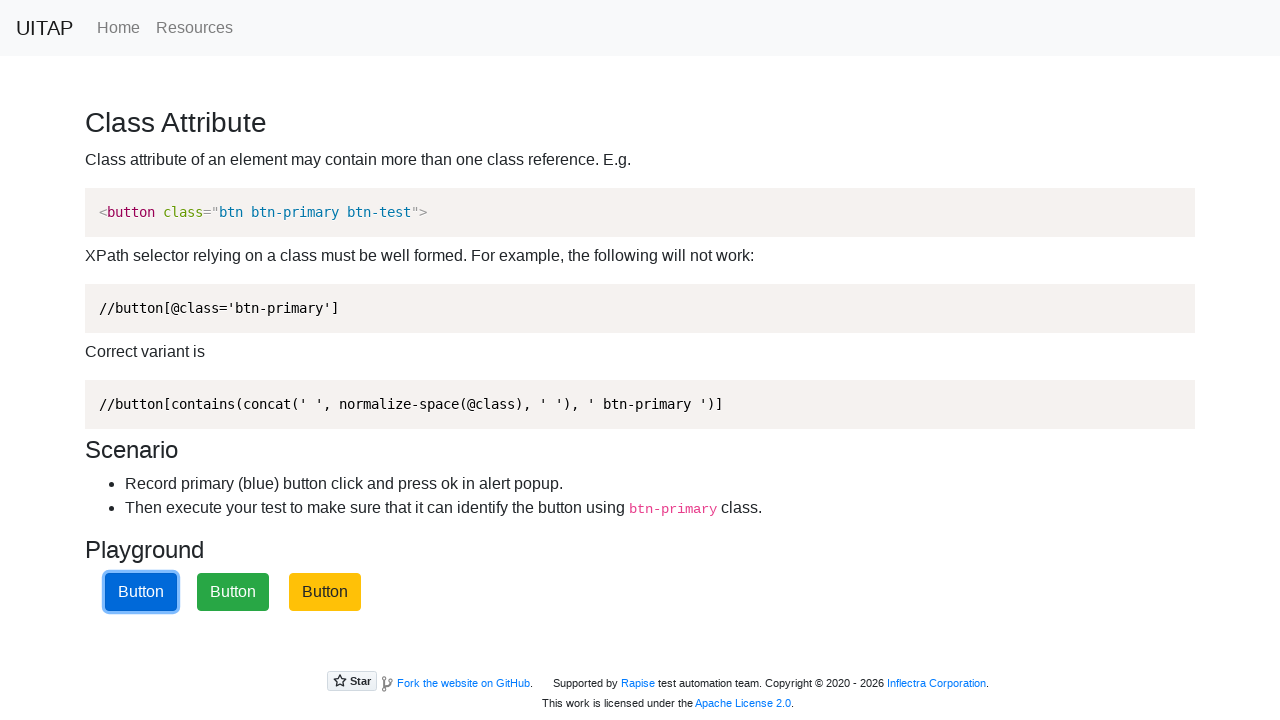

Verified button contains 'btn-primary' CSS class
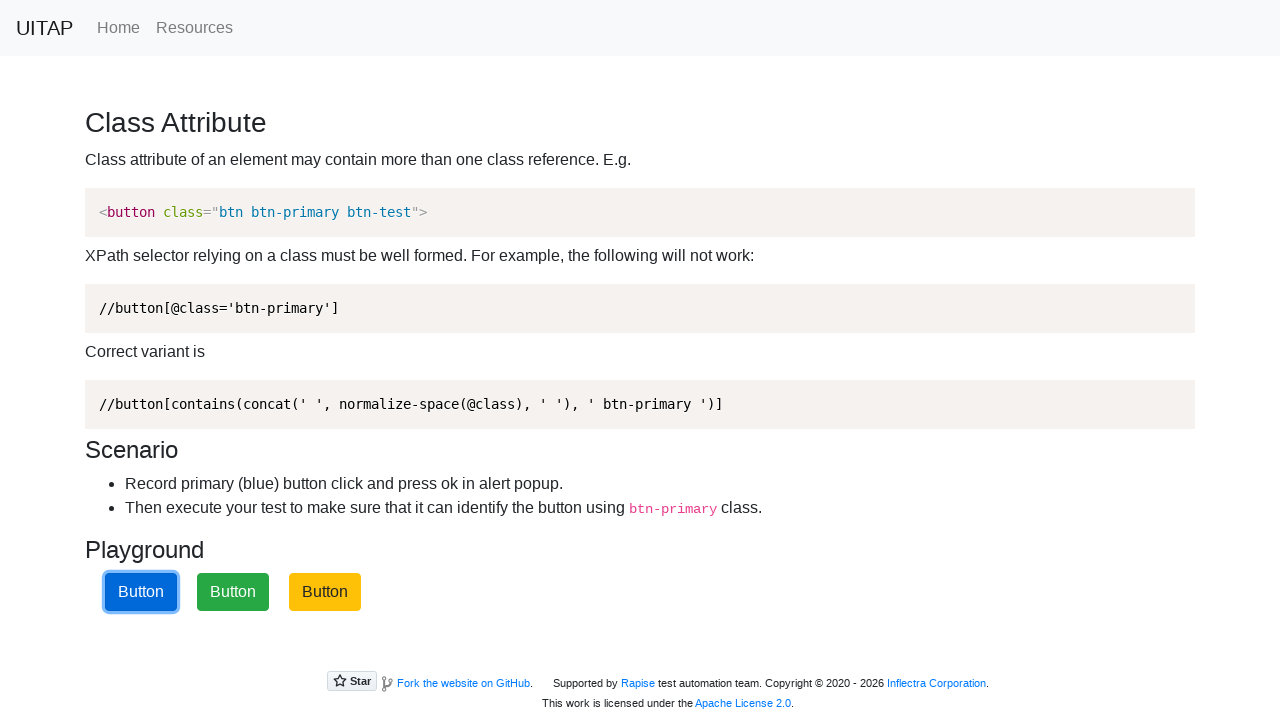

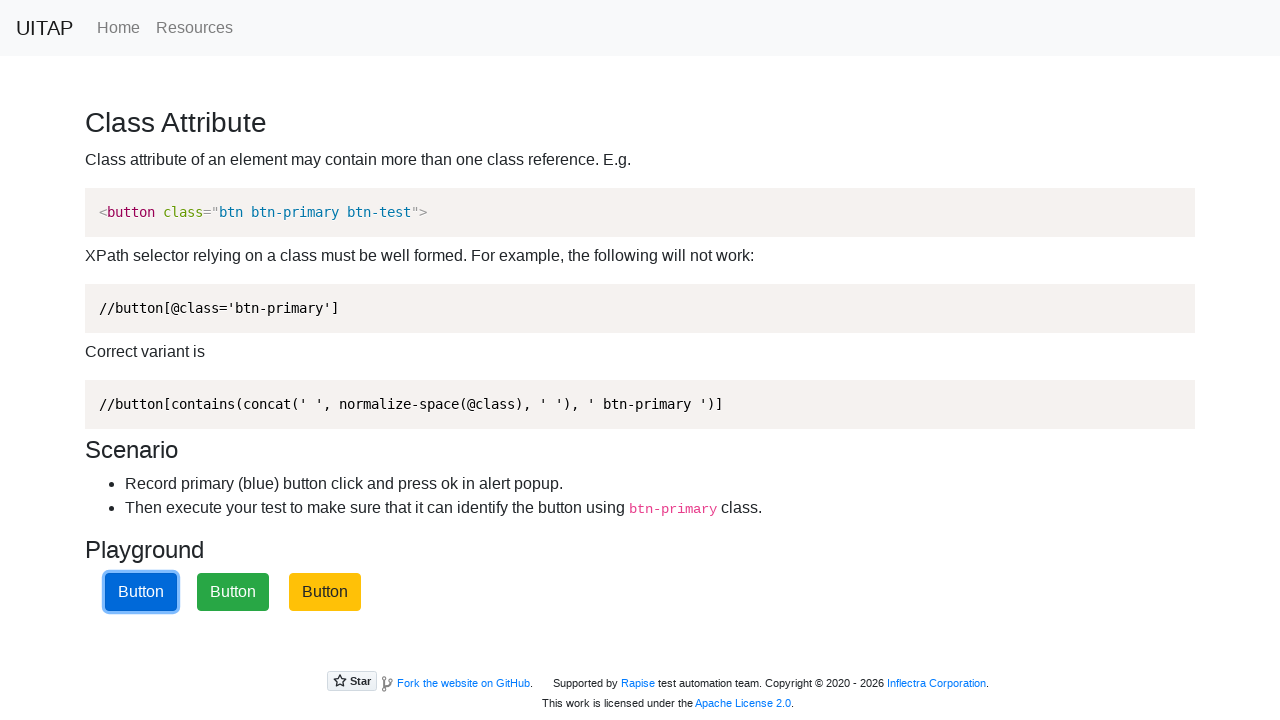